Tests various UI automation features on a practice website including dynamic autocomplete dropdown selection, static dropdown selection with different methods, alert handling, new tab switching, and new window switching.

Starting URL: https://rahulshettyacademy.com/AutomationPractice

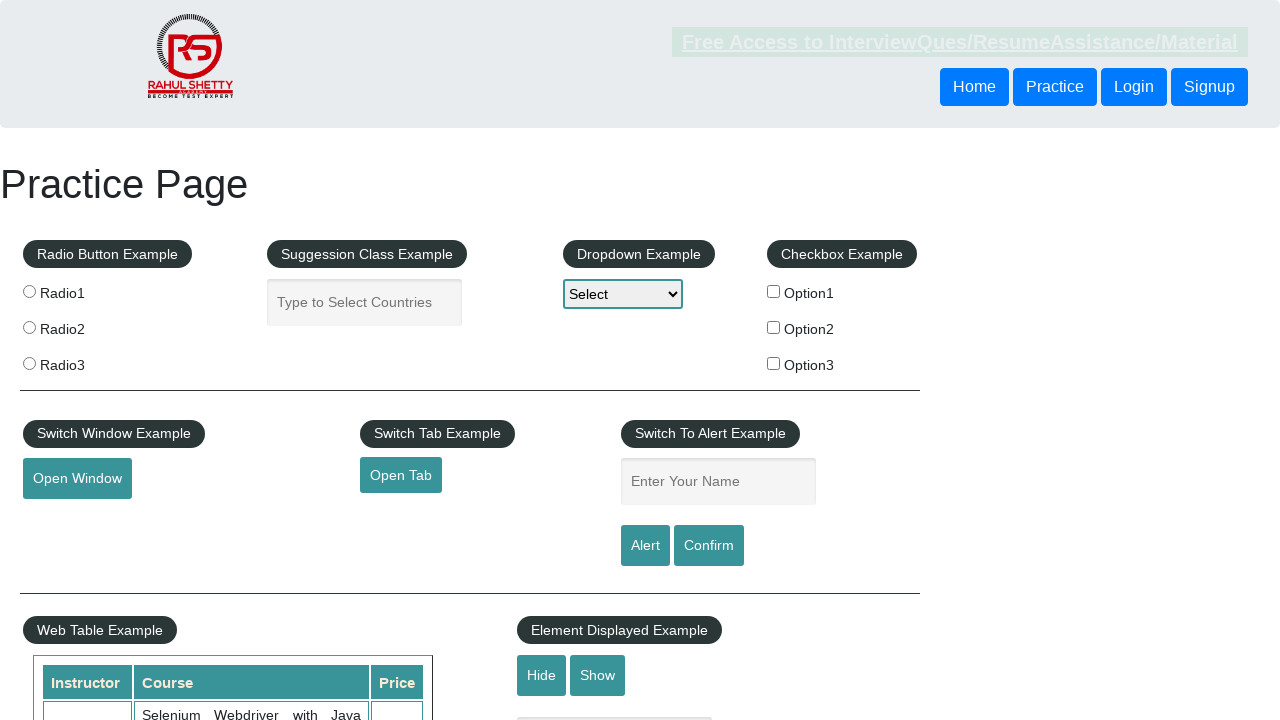

Clicked on autocomplete input field at (365, 302) on input#autocomplete
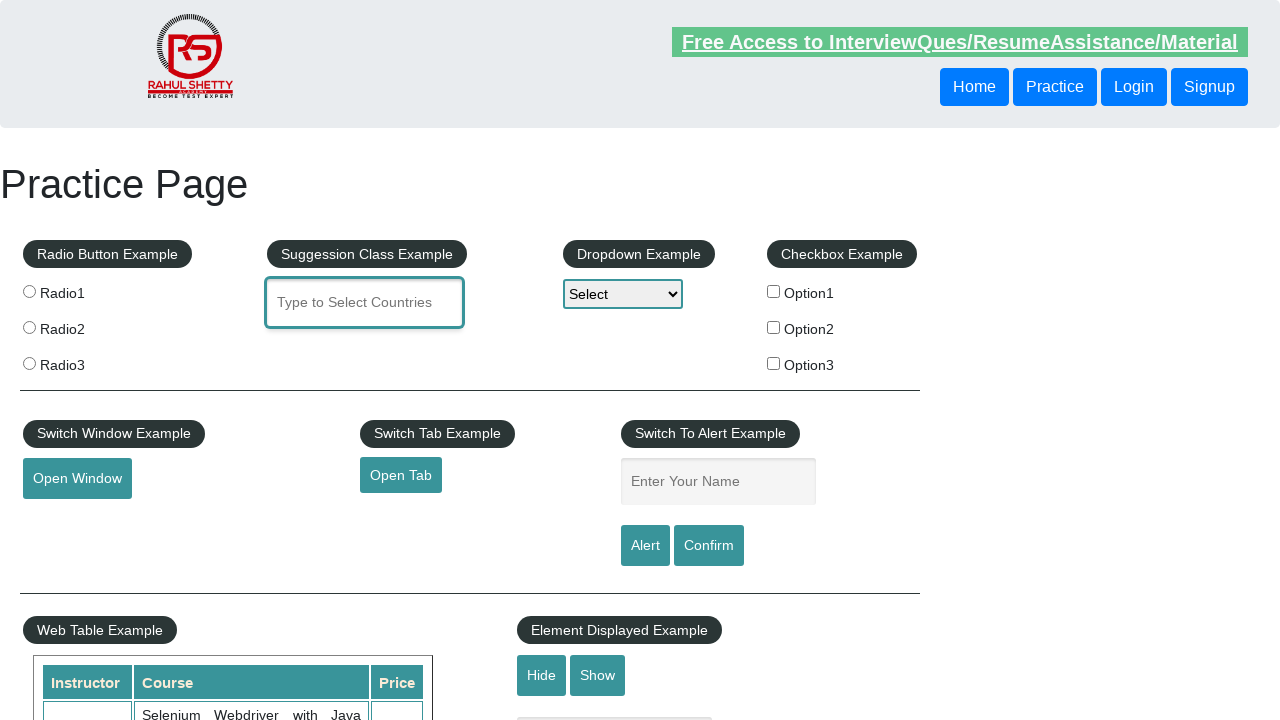

Filled autocomplete field with 'Ind' on input#autocomplete
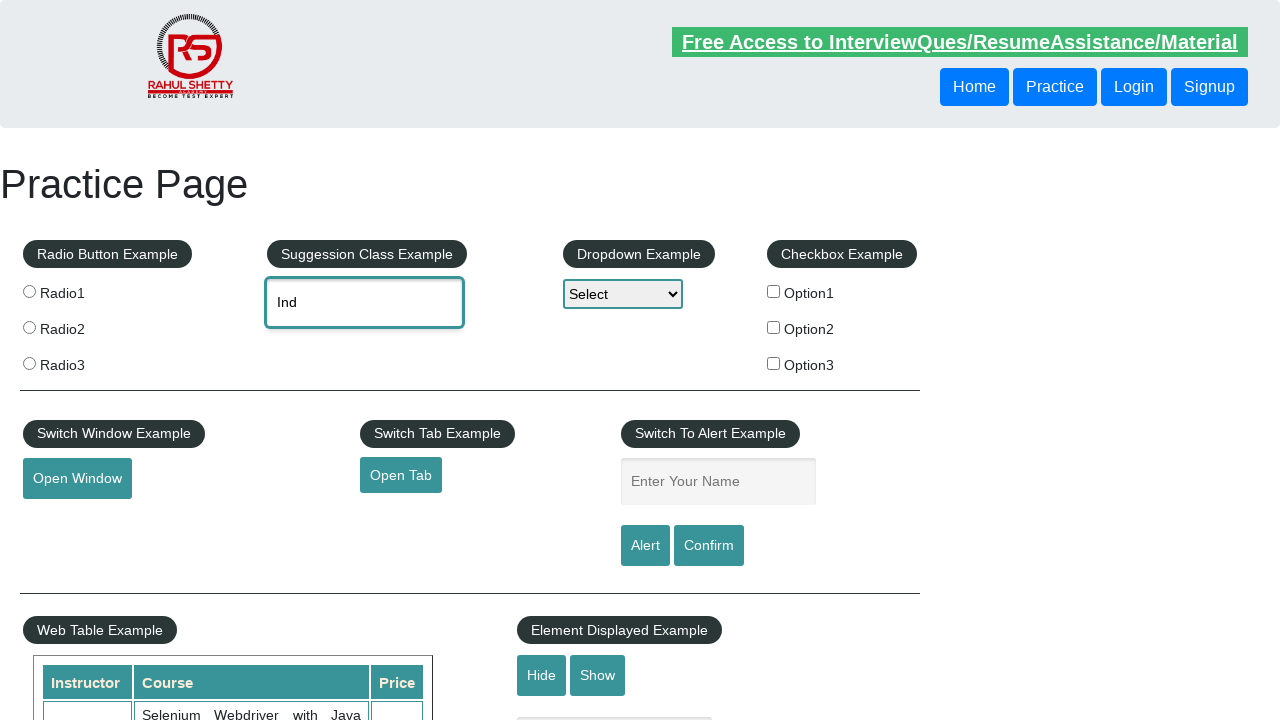

Autocomplete dropdown menu items loaded
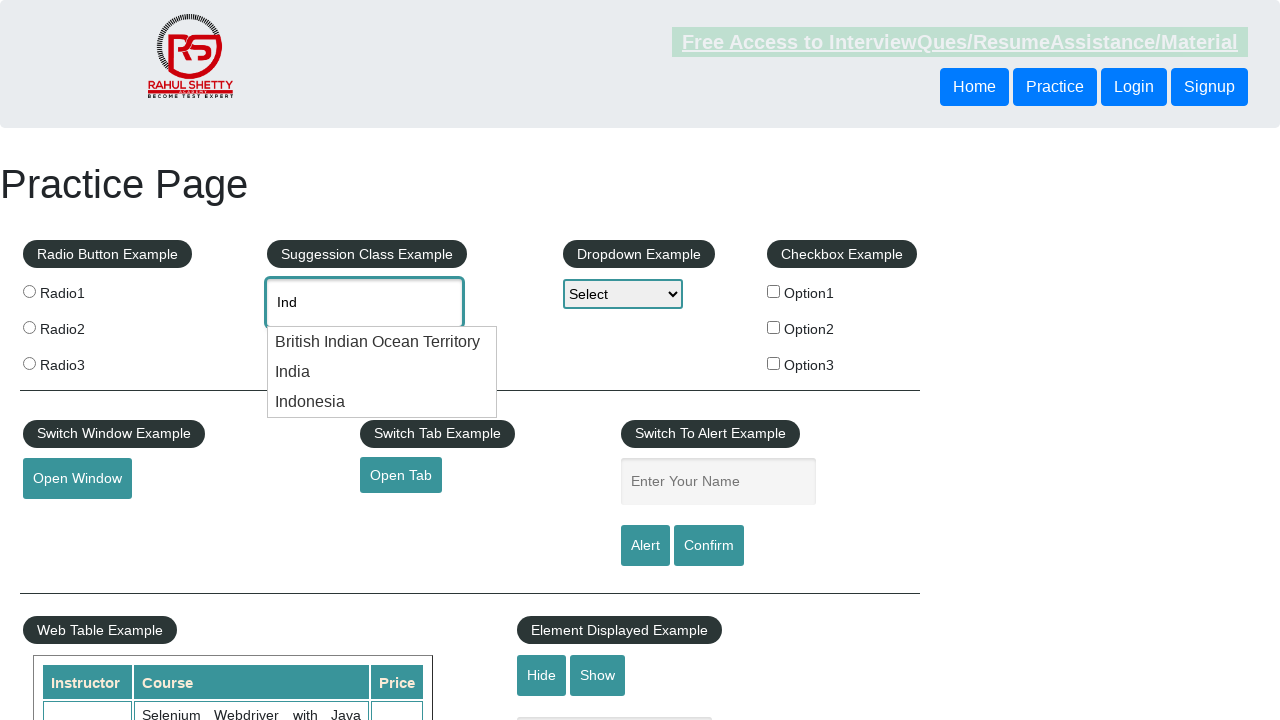

Selected 'India' from autocomplete dropdown at (382, 342) on li.ui-menu-item:has-text('India')
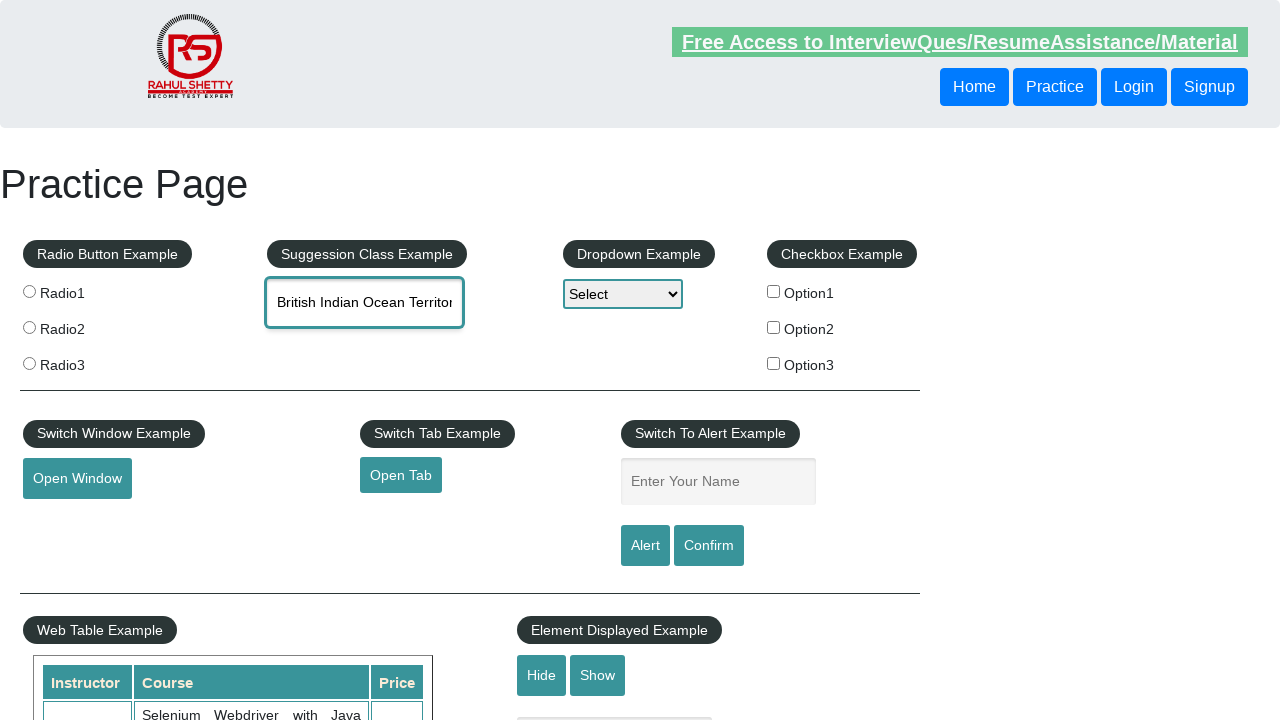

Selected dropdown option by index 1 on select#dropdown-class-example
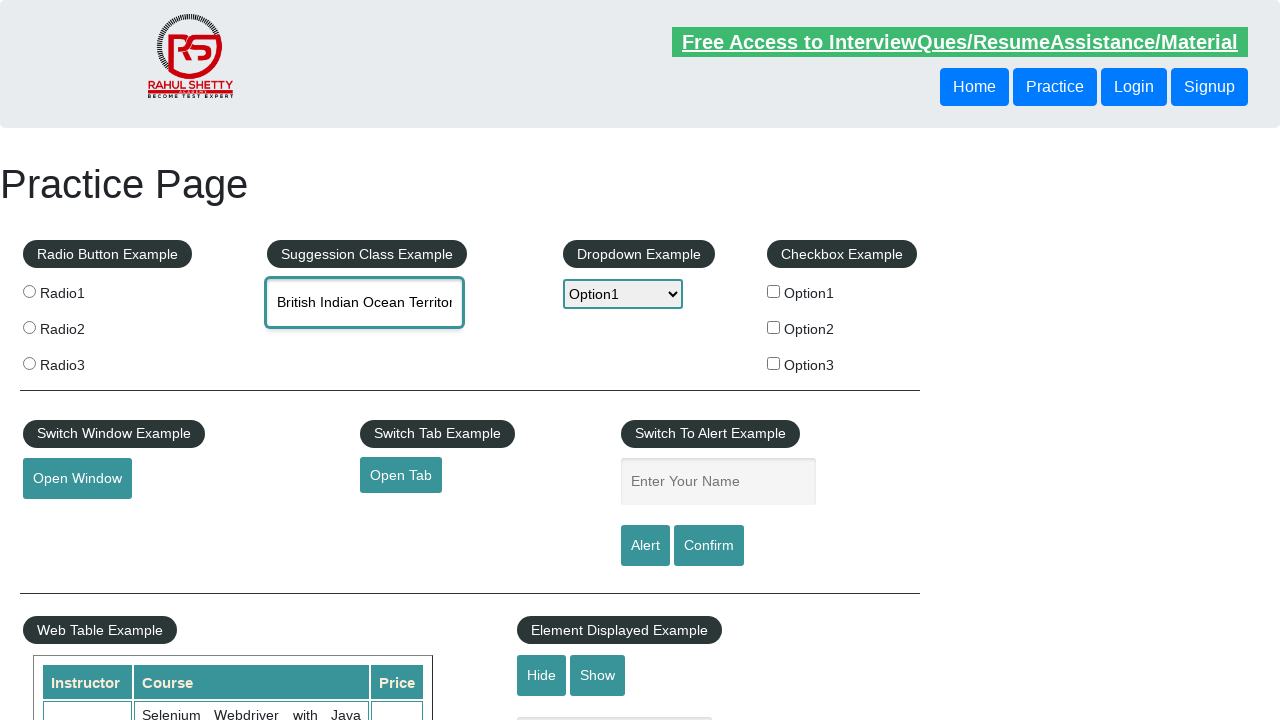

Selected dropdown option by value 'option2' on select#dropdown-class-example
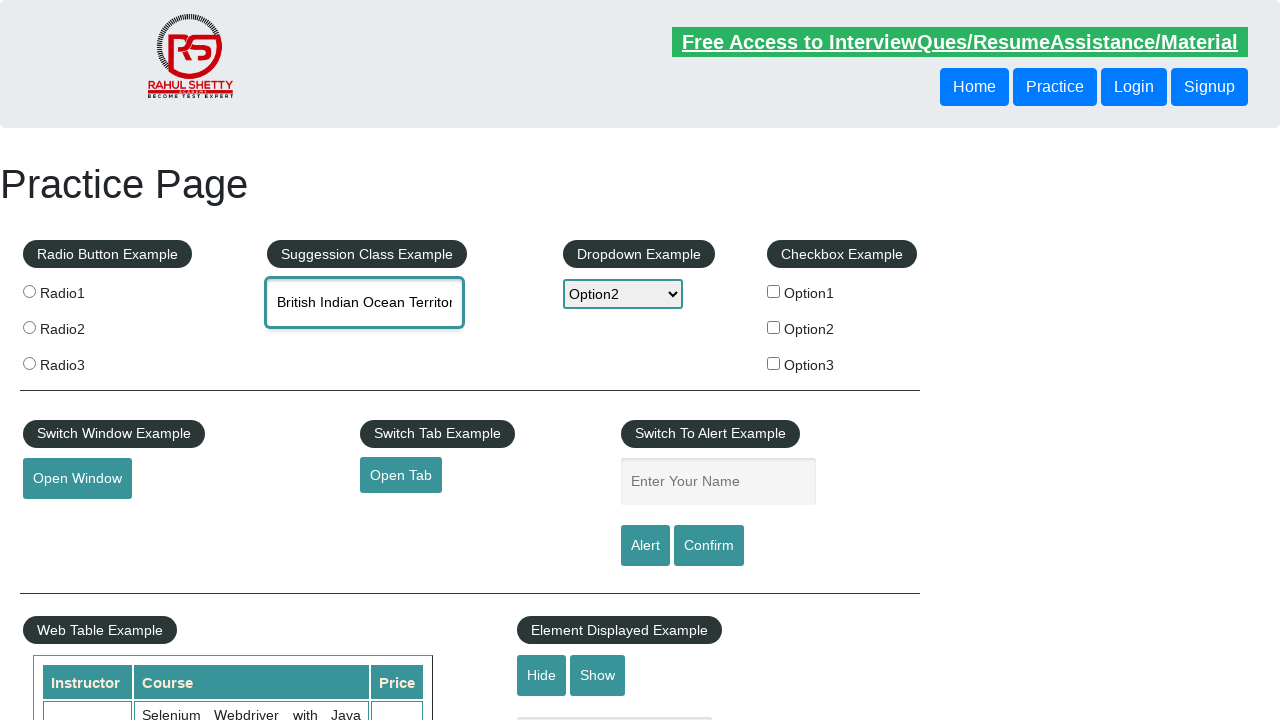

Selected dropdown option by label 'Option3' on select#dropdown-class-example
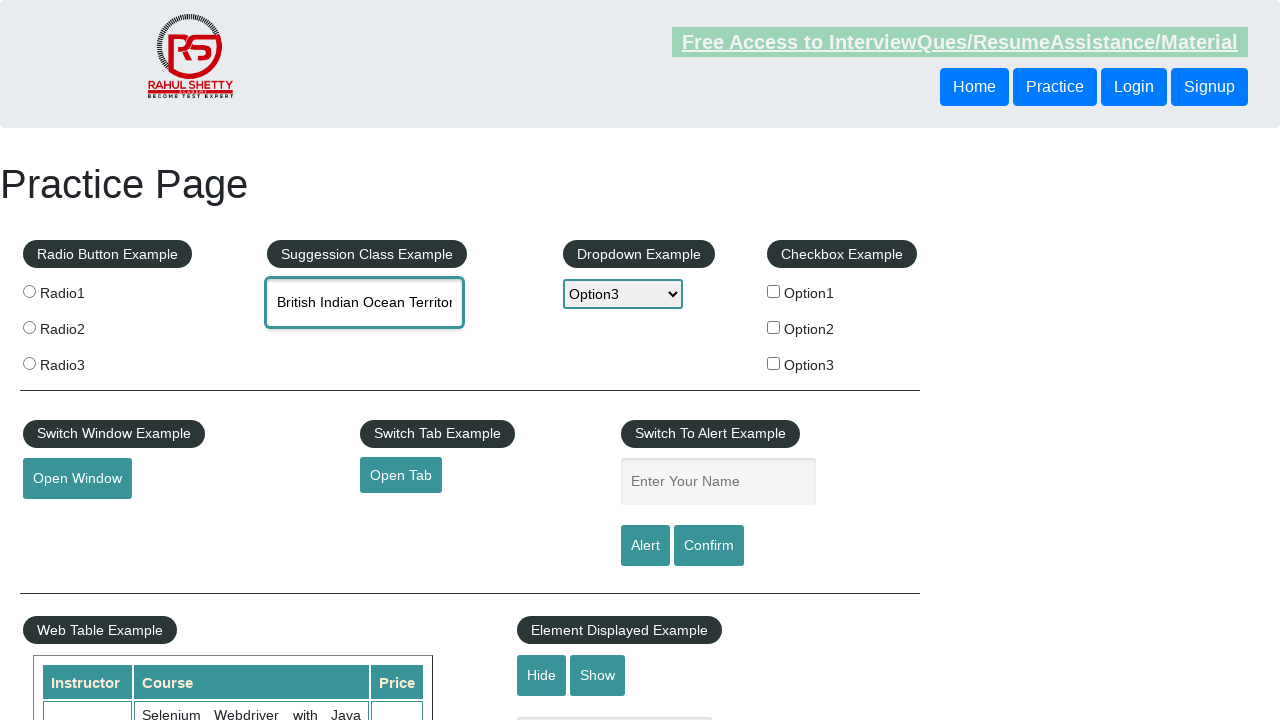

Clicked alert button to trigger alert dialog at (645, 546) on input#alertbtn
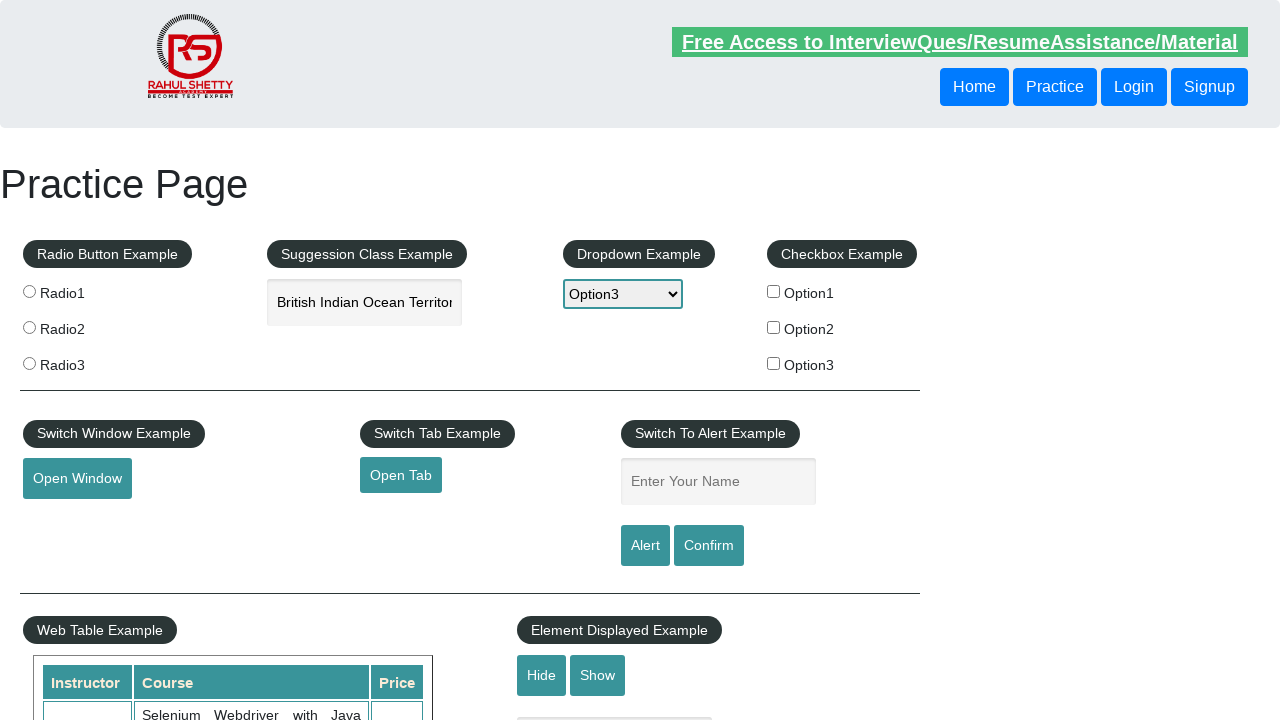

Set up dialog handler to accept alerts
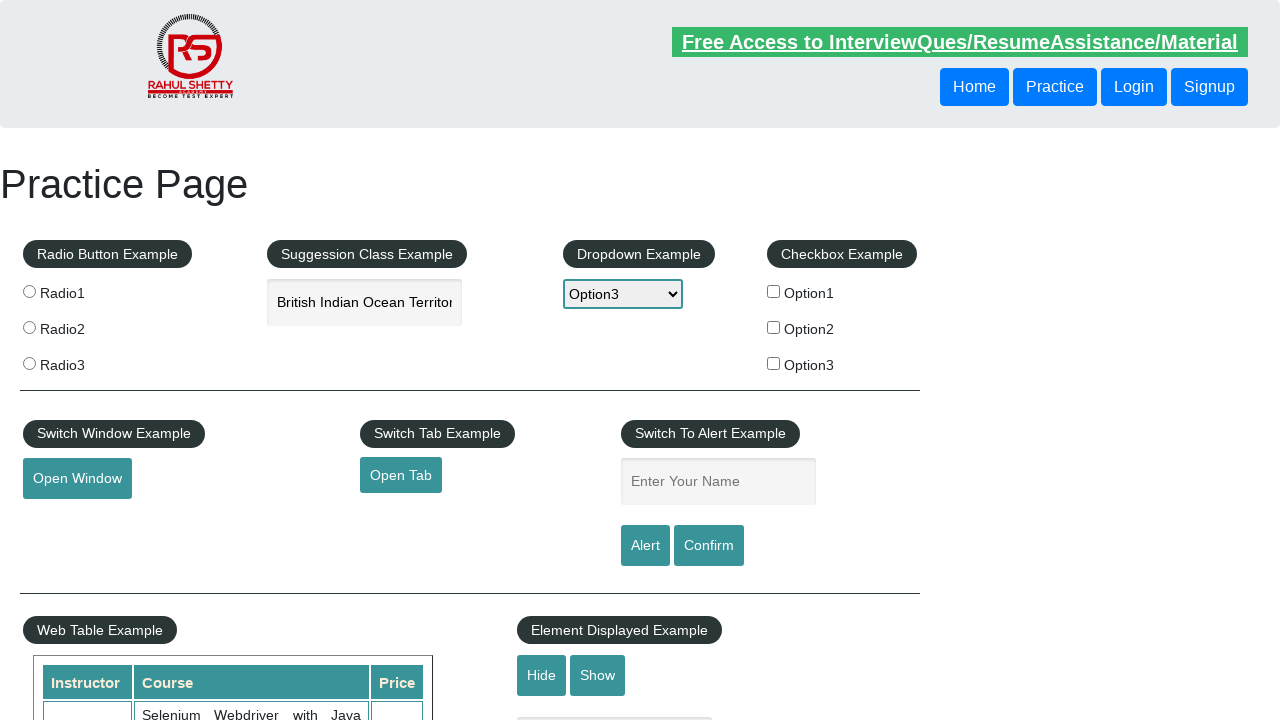

Waited 500ms for alert processing
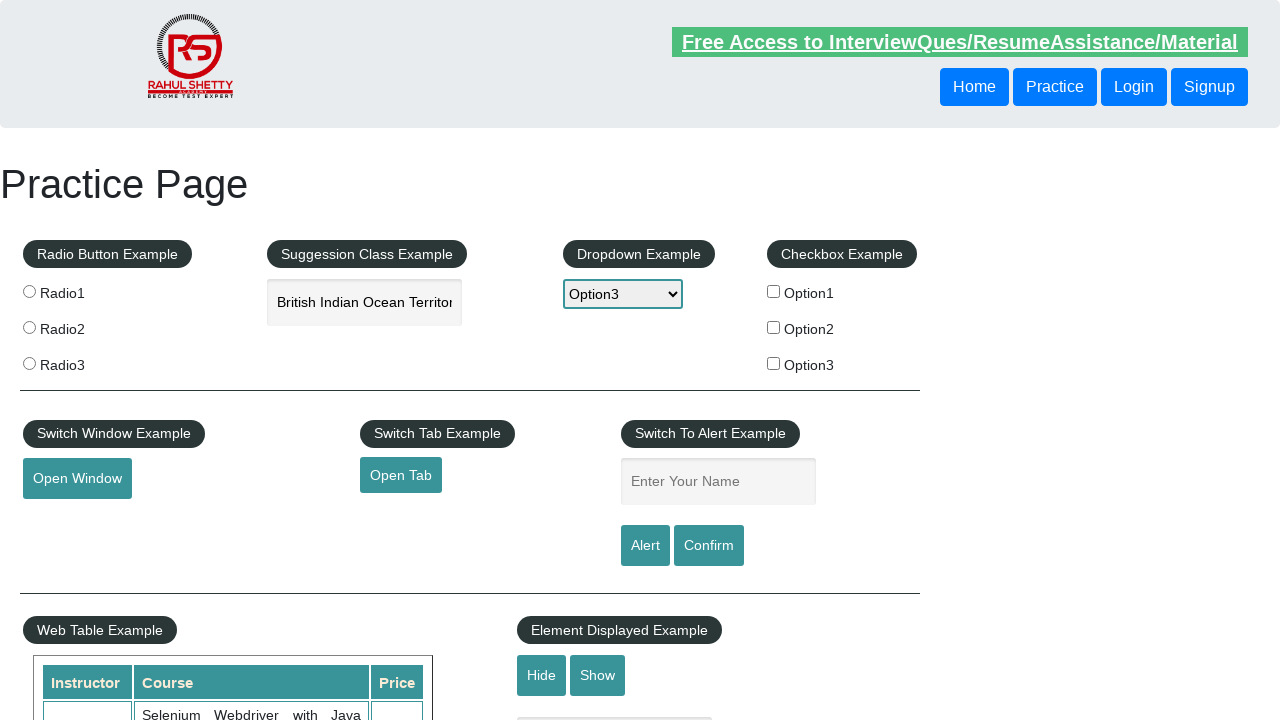

Clicked link to open new tab at (401, 475) on a#opentab
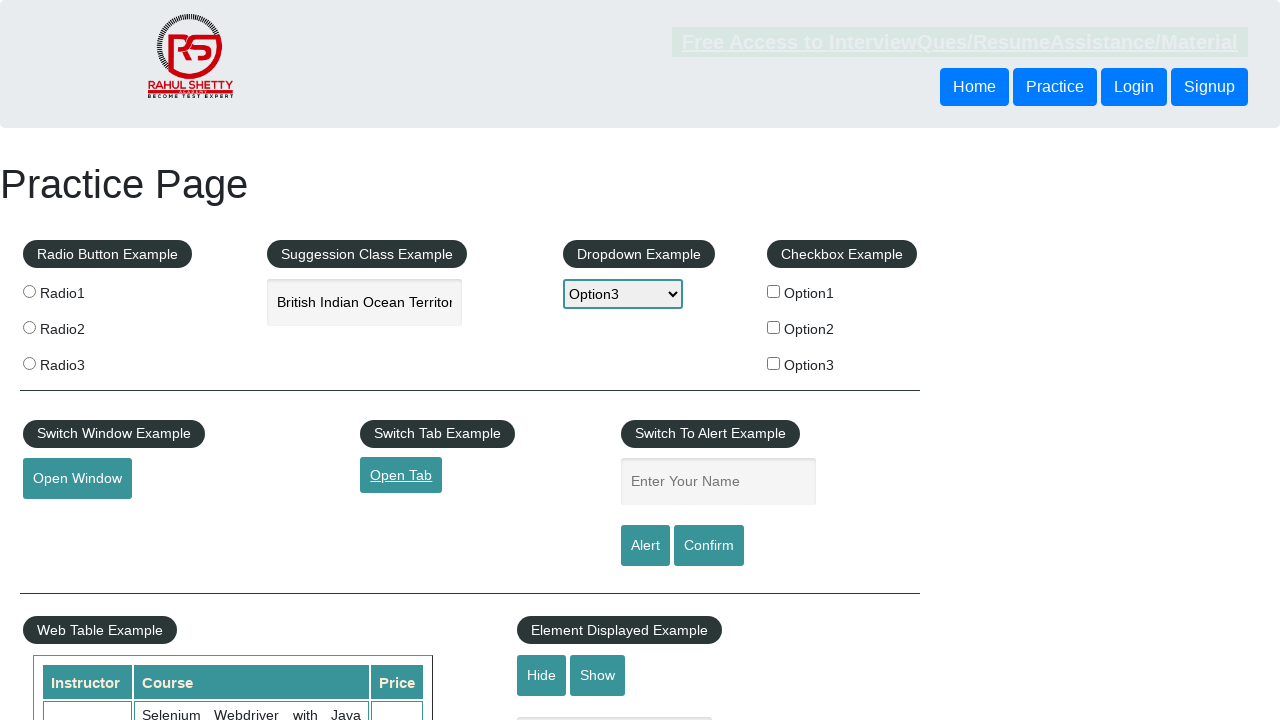

New tab loaded and ready
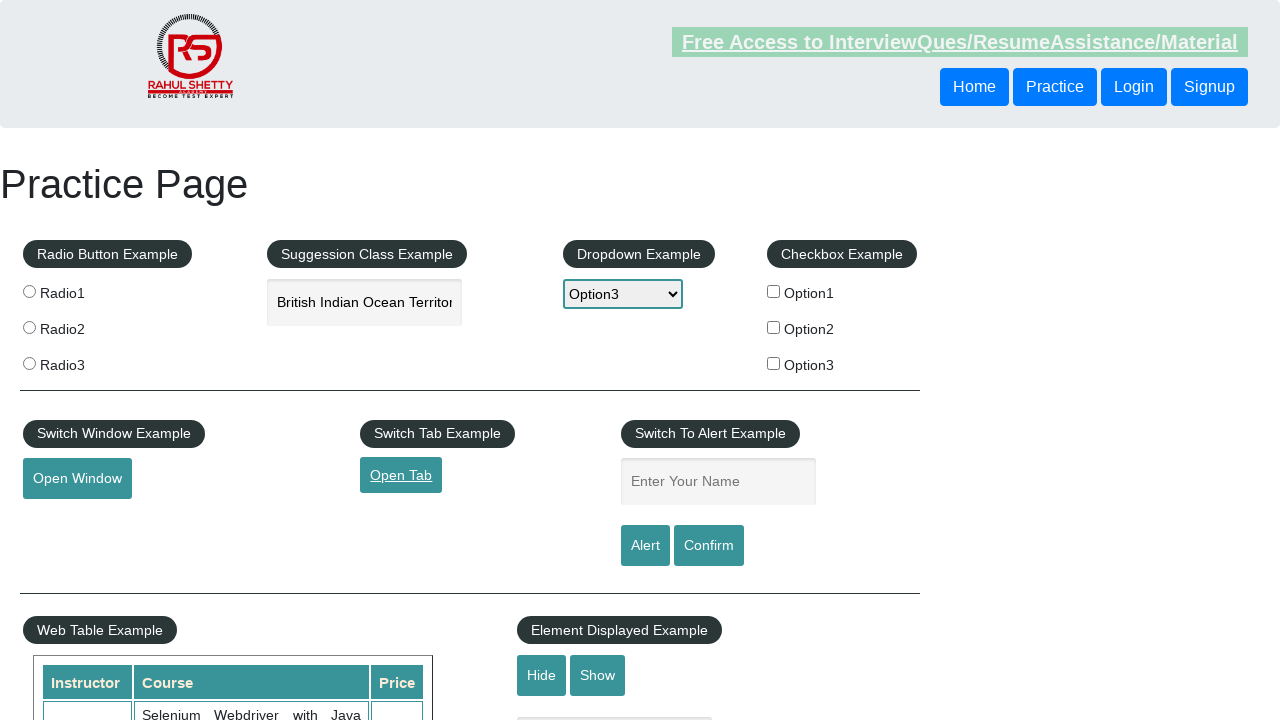

Retrieved child tab title: QAClick Academy - A Testing Academy to Learn, Earn and Shine
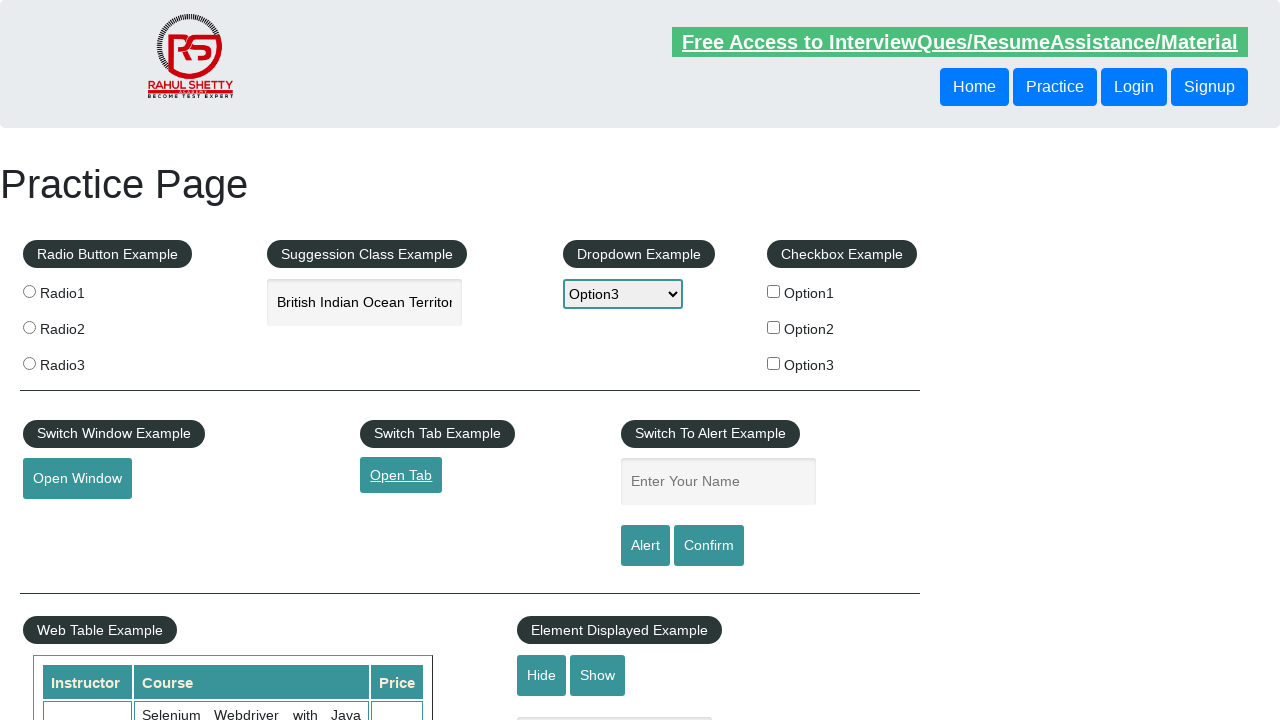

Retrieved parent tab title: Practice Page
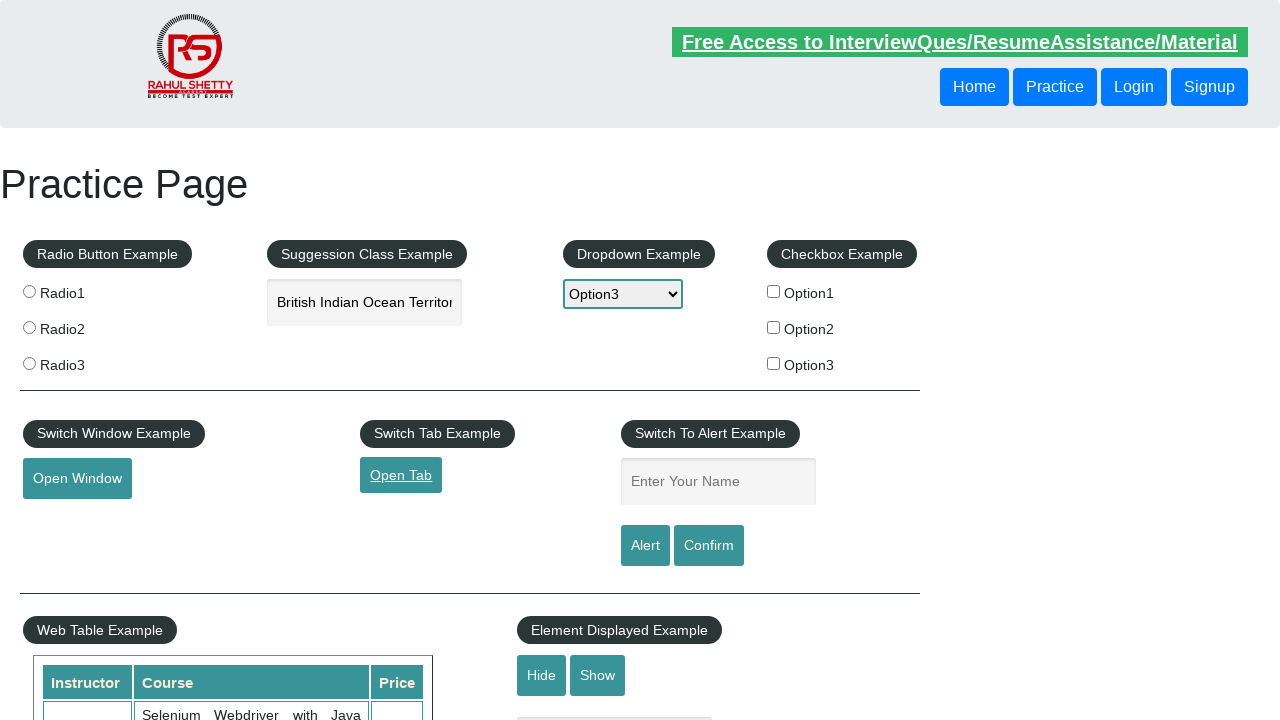

Clicked button to open new window at (77, 479) on button#openwindow
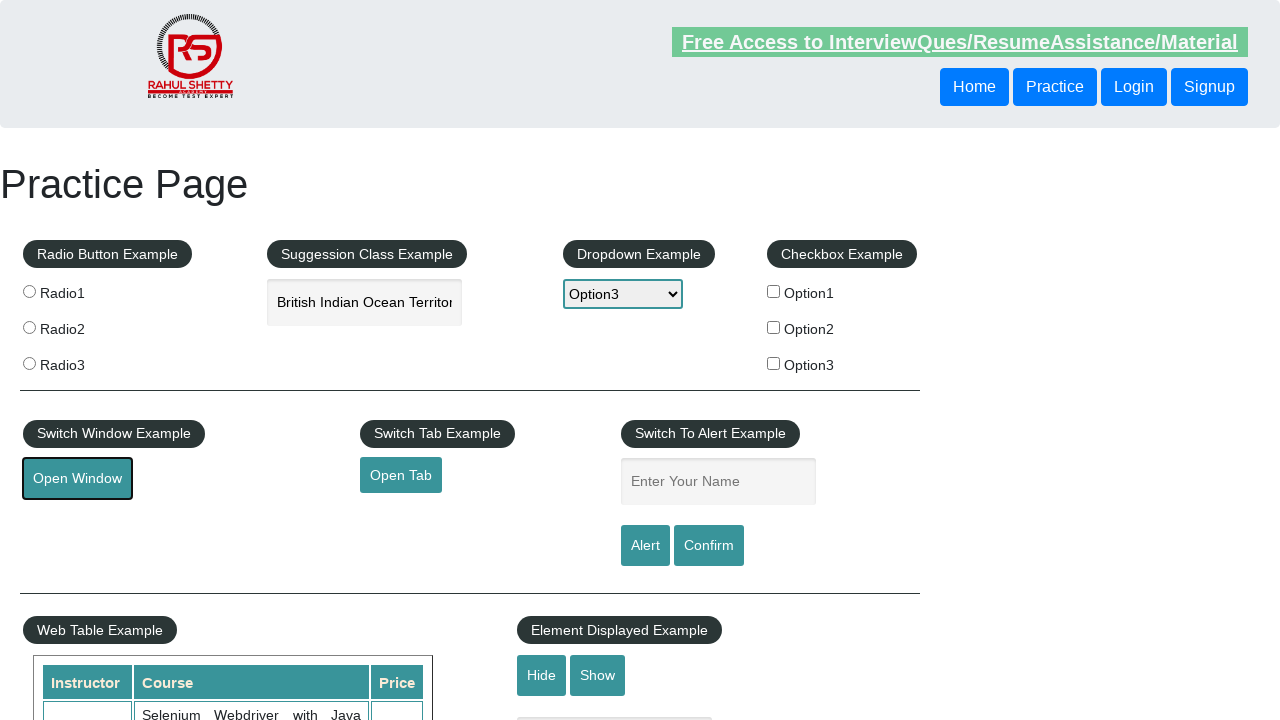

New window loaded and ready
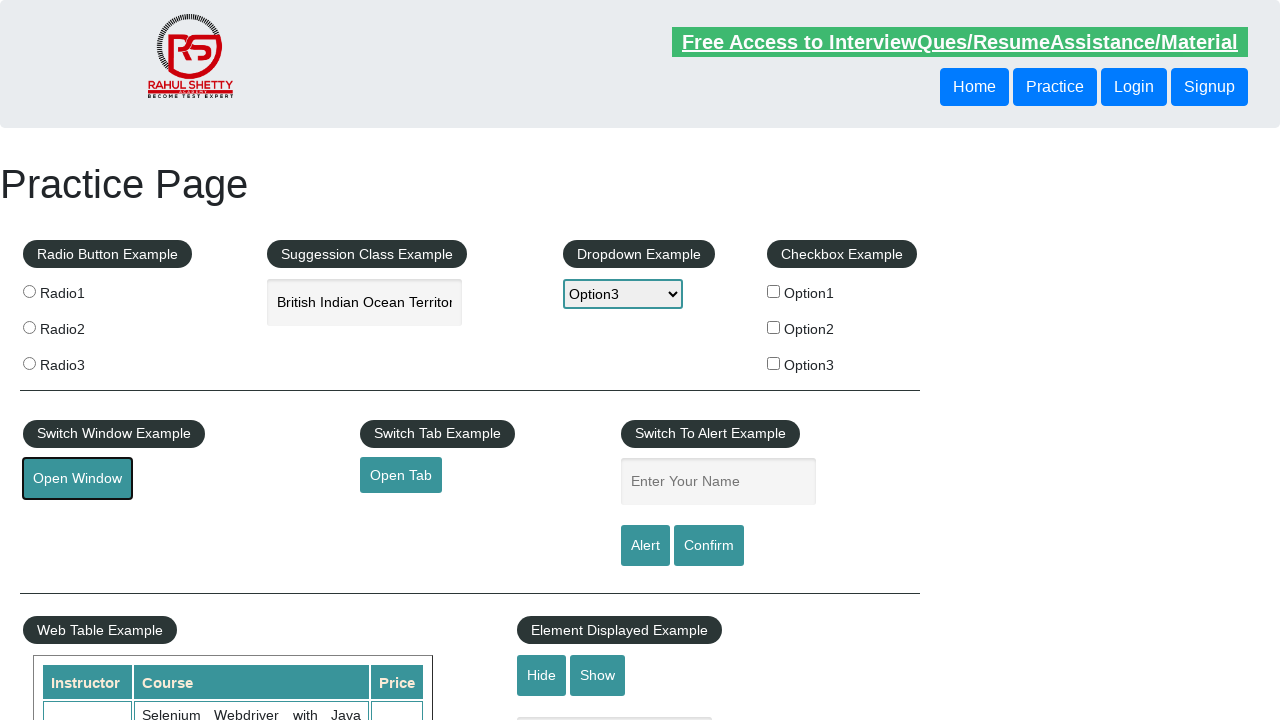

Retrieved child window title: QAClick Academy - A Testing Academy to Learn, Earn and Shine
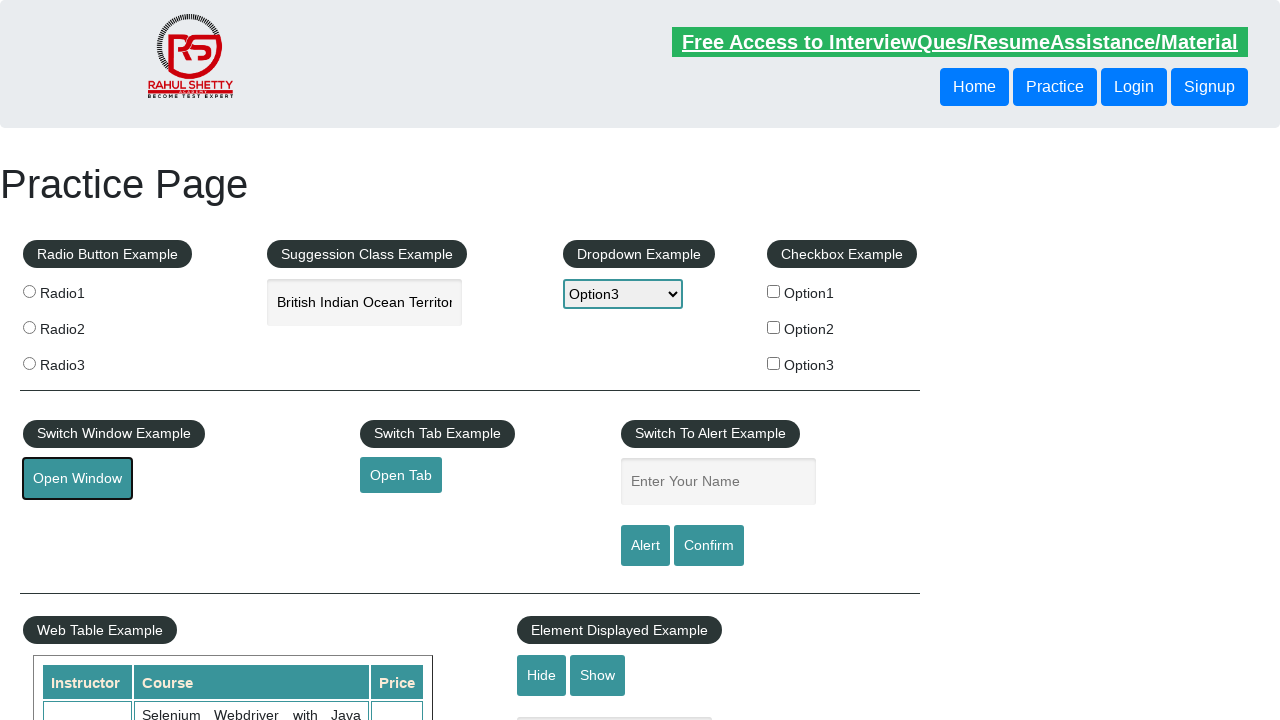

Retrieved parent window title: Practice Page
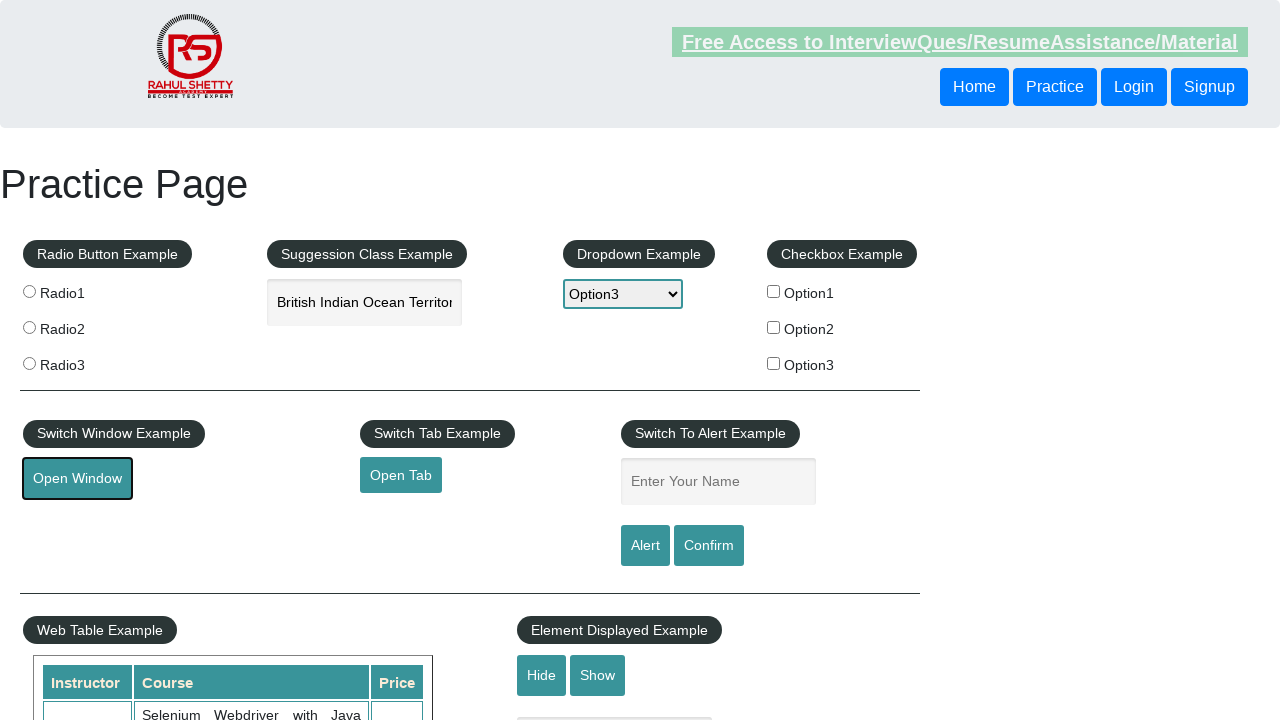

Closed child tab
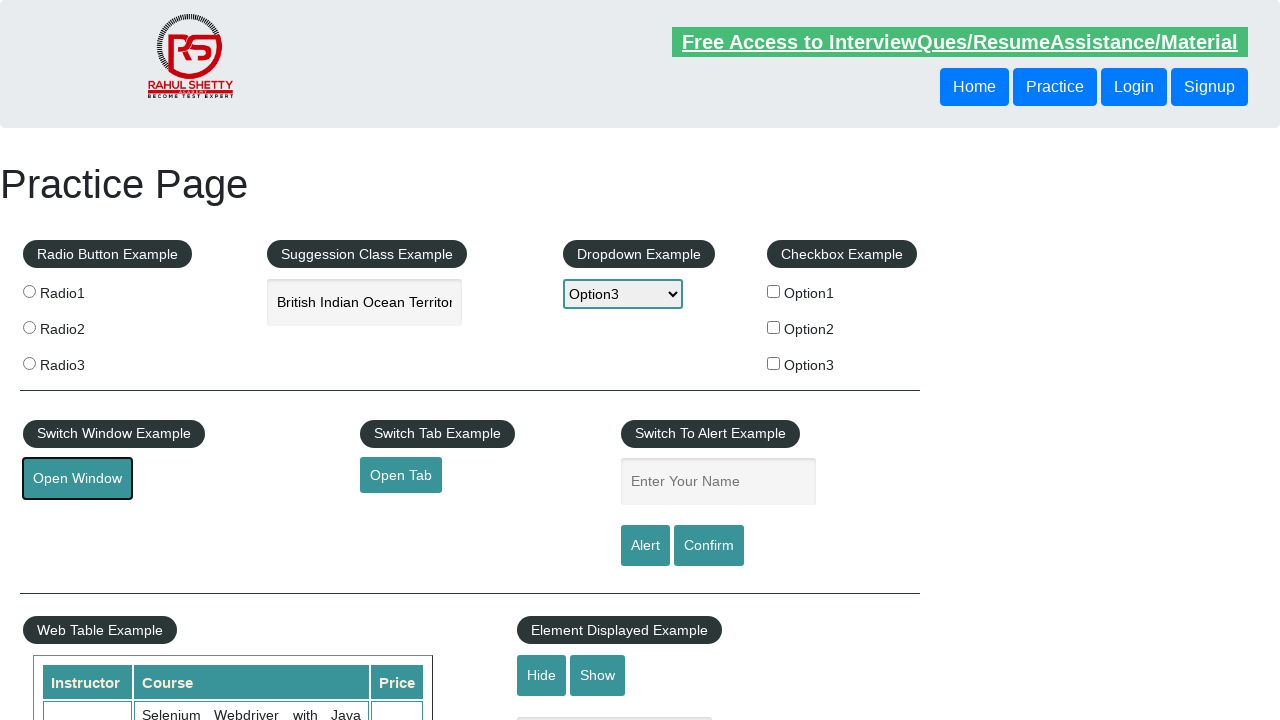

Closed child window
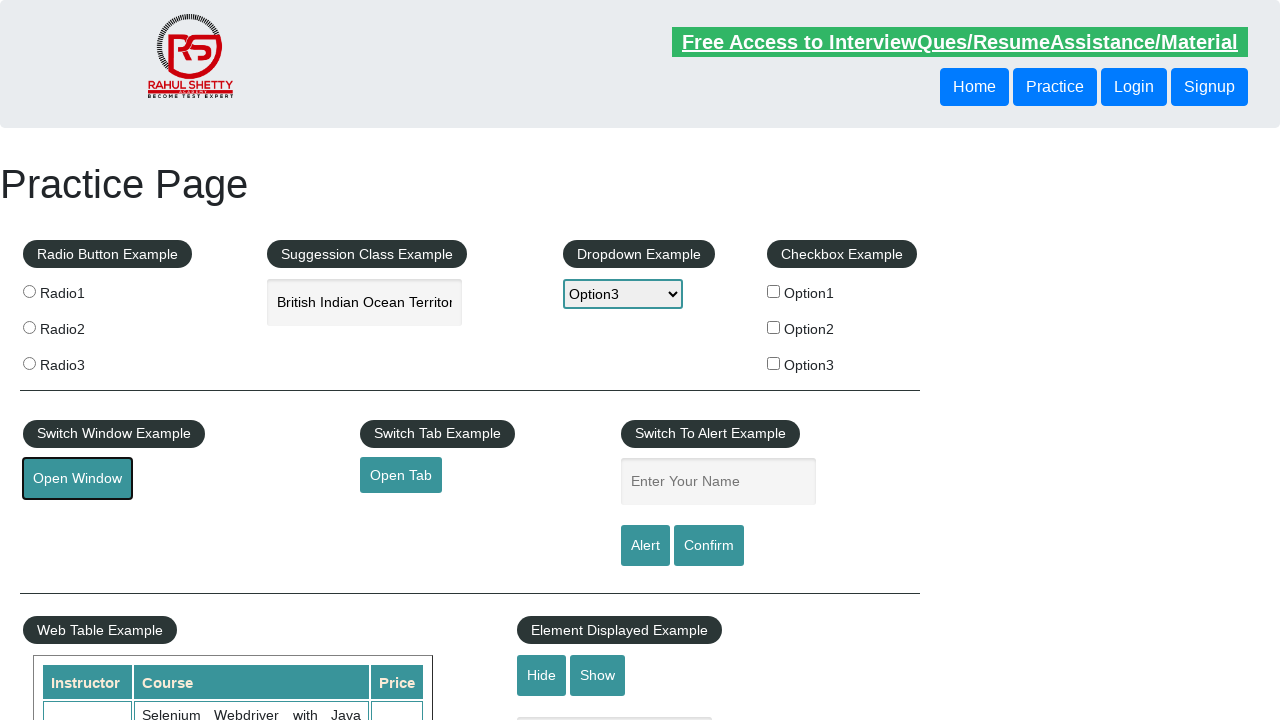

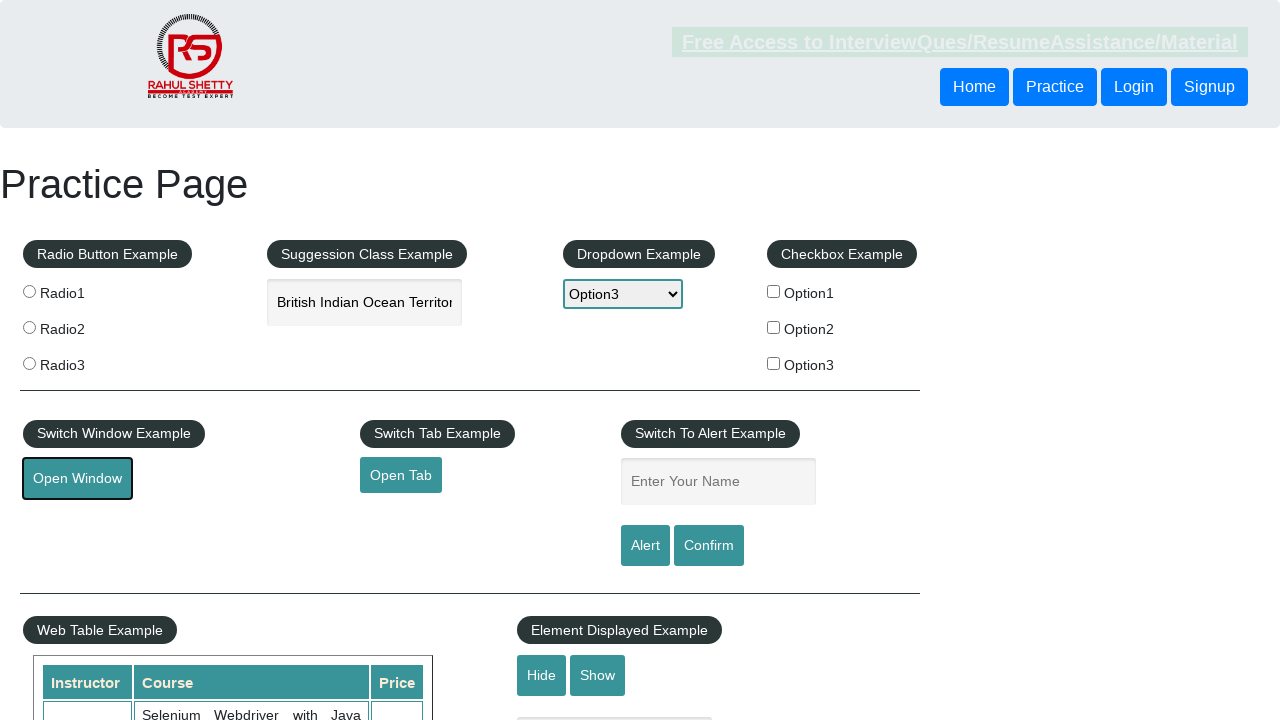